Tests click and drag selection of multiple elements from first to fourth item

Starting URL: https://automationfc.github.io/jquery-selectable/

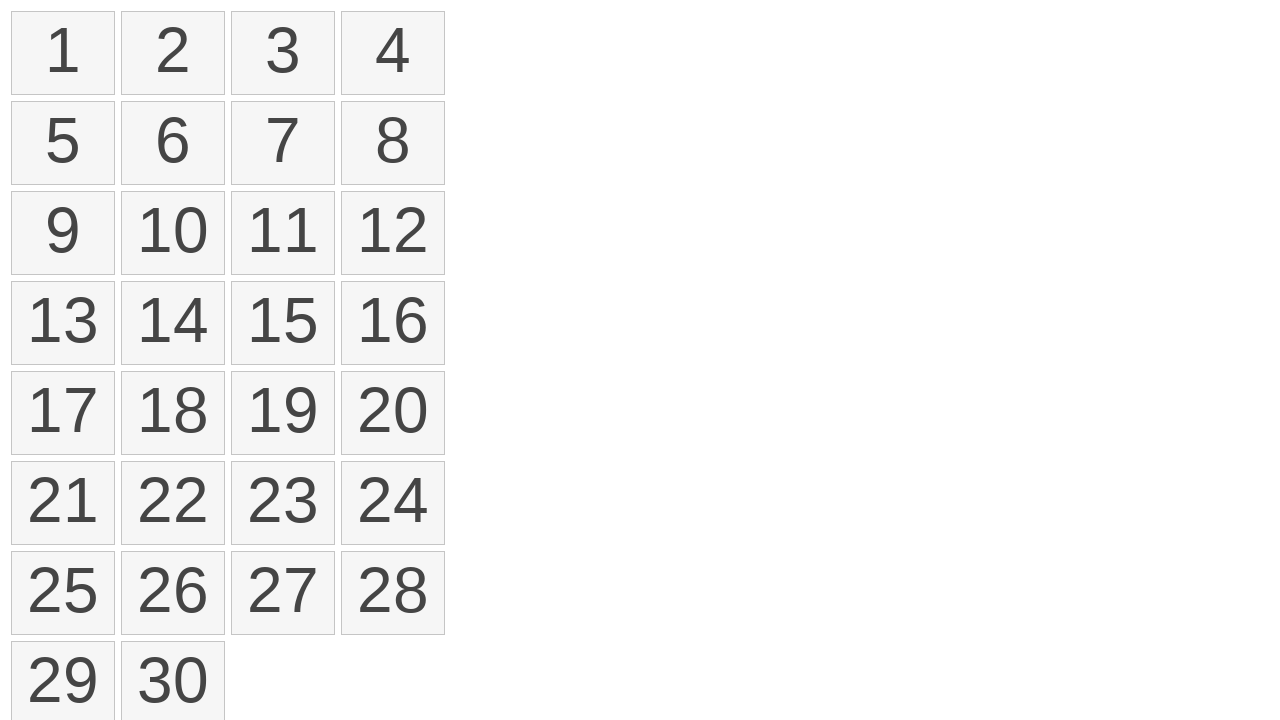

Located all selectable items in the list
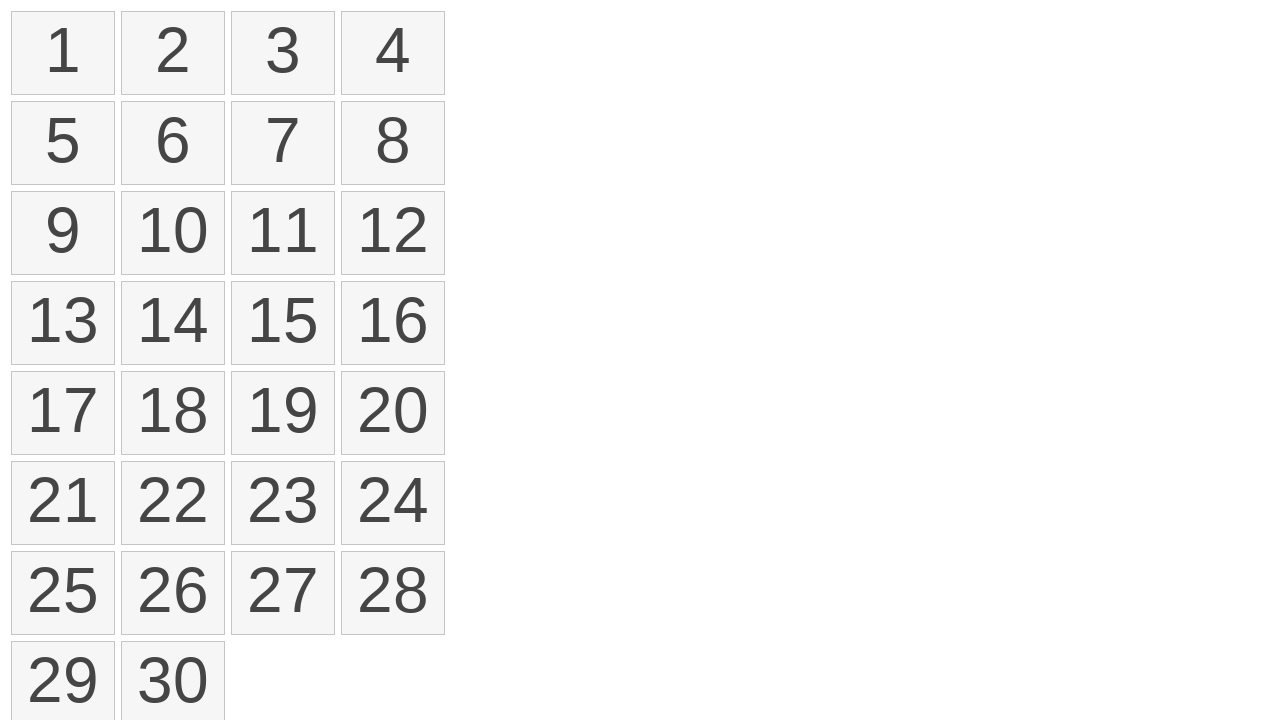

Located first selectable item
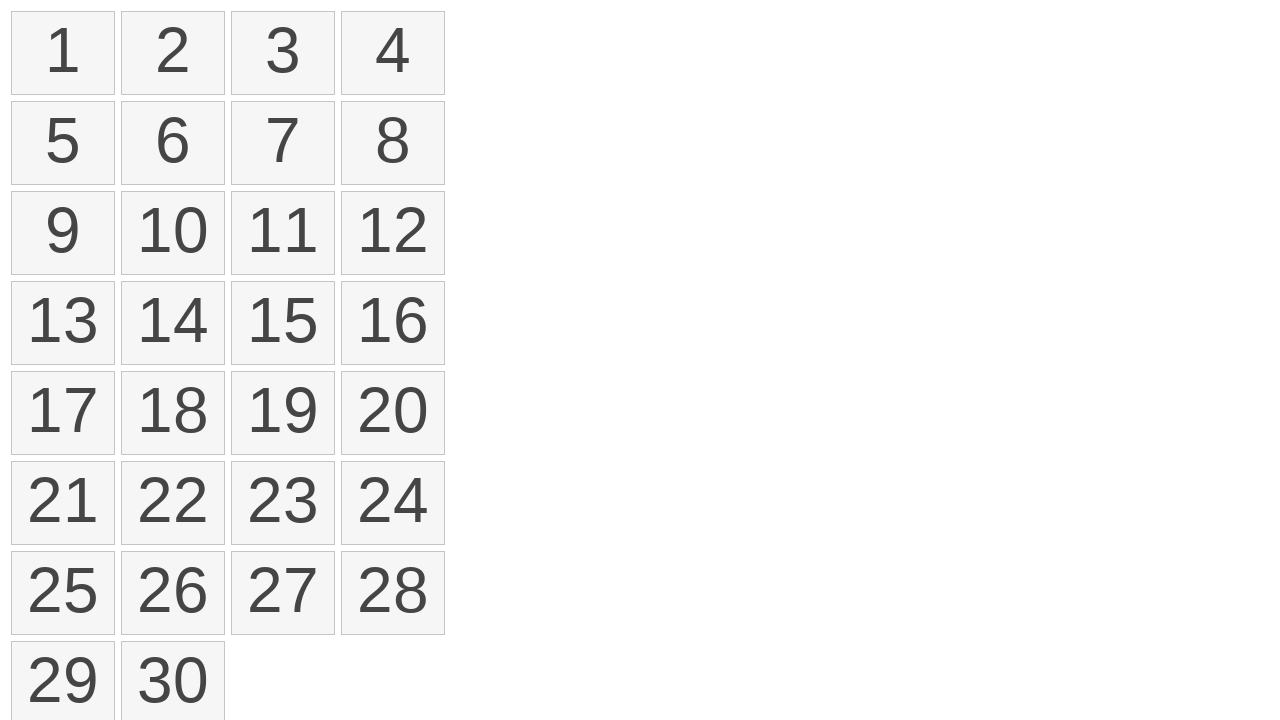

Located fourth selectable item
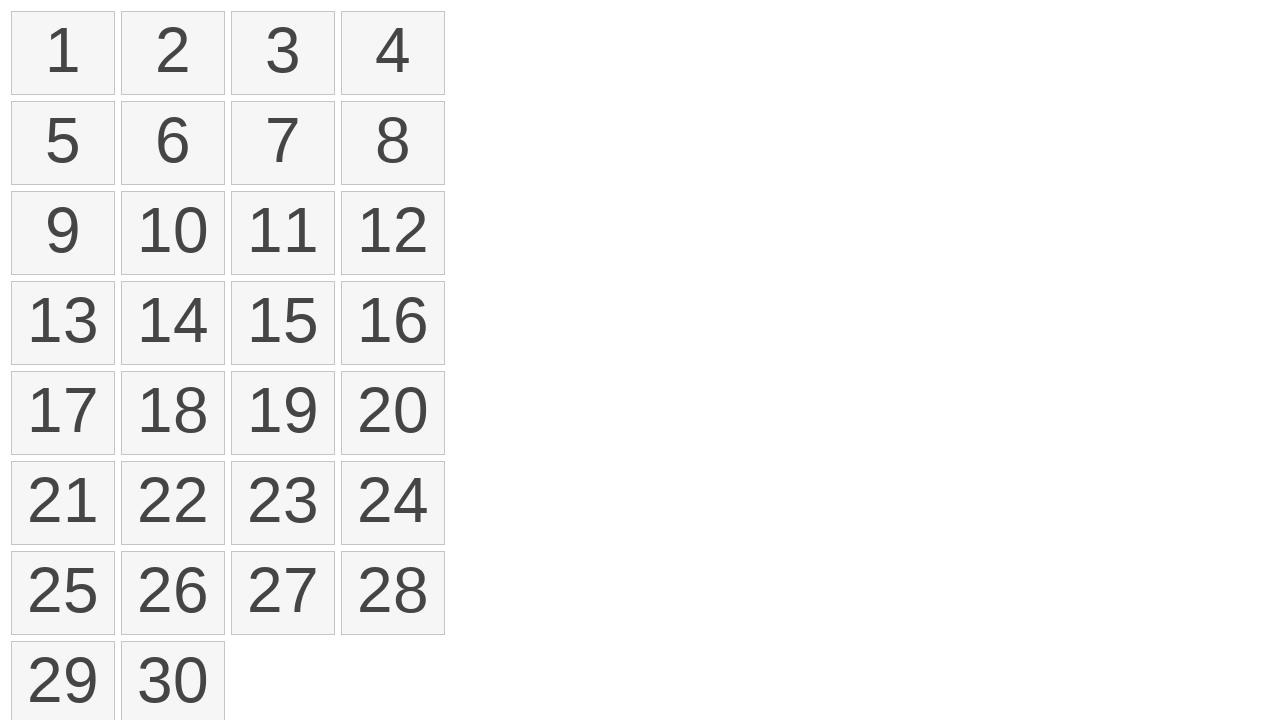

Performed click and drag selection from first to fourth item at (393, 53)
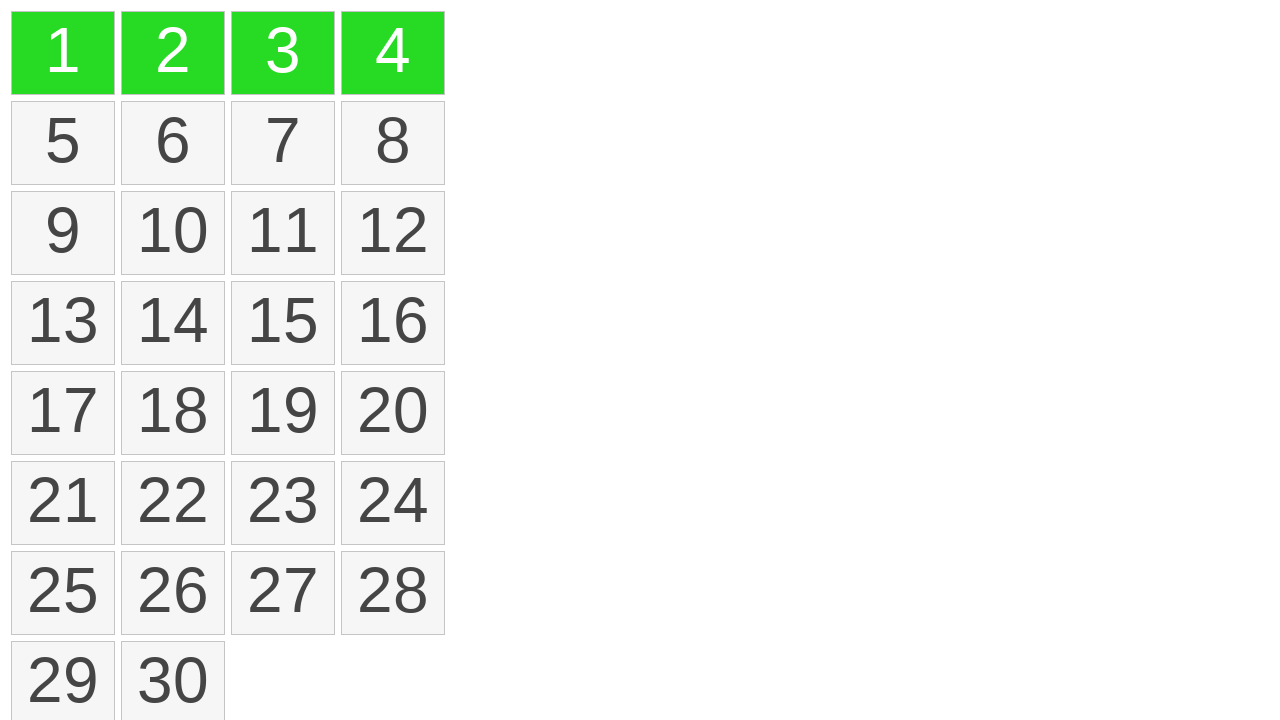

Located all selected items to verify selection
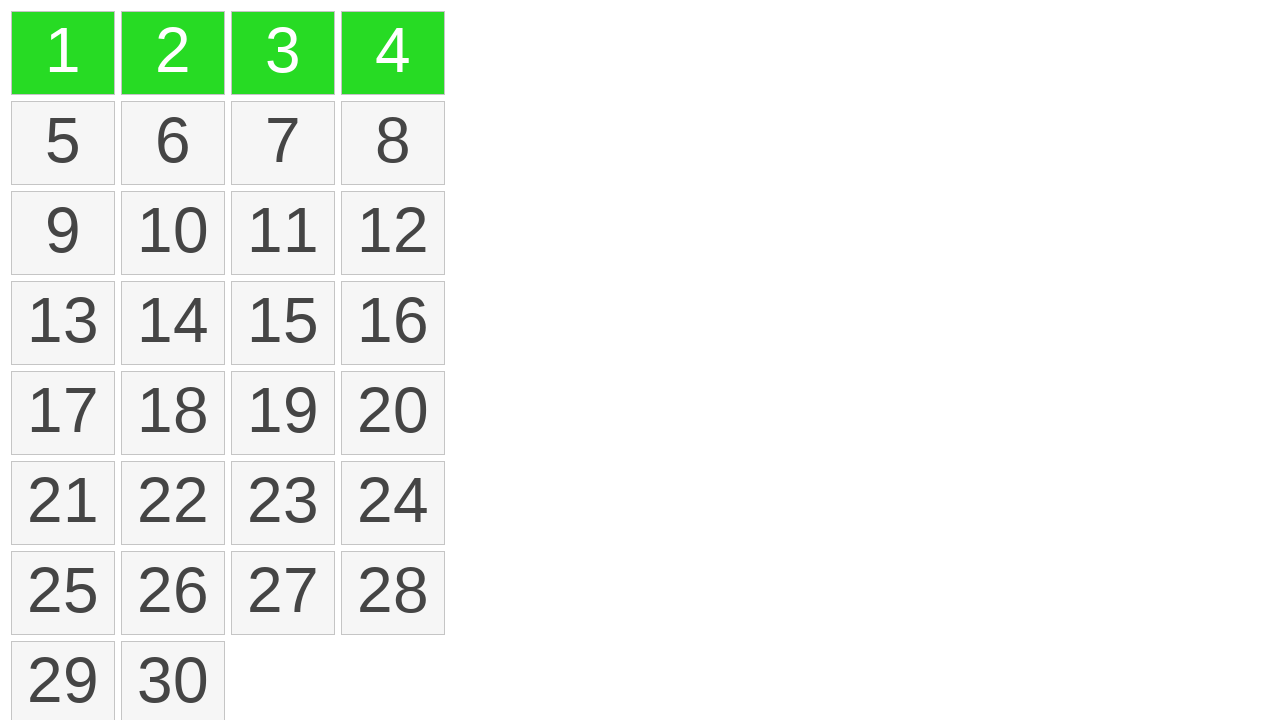

Verified that exactly 4 items are selected
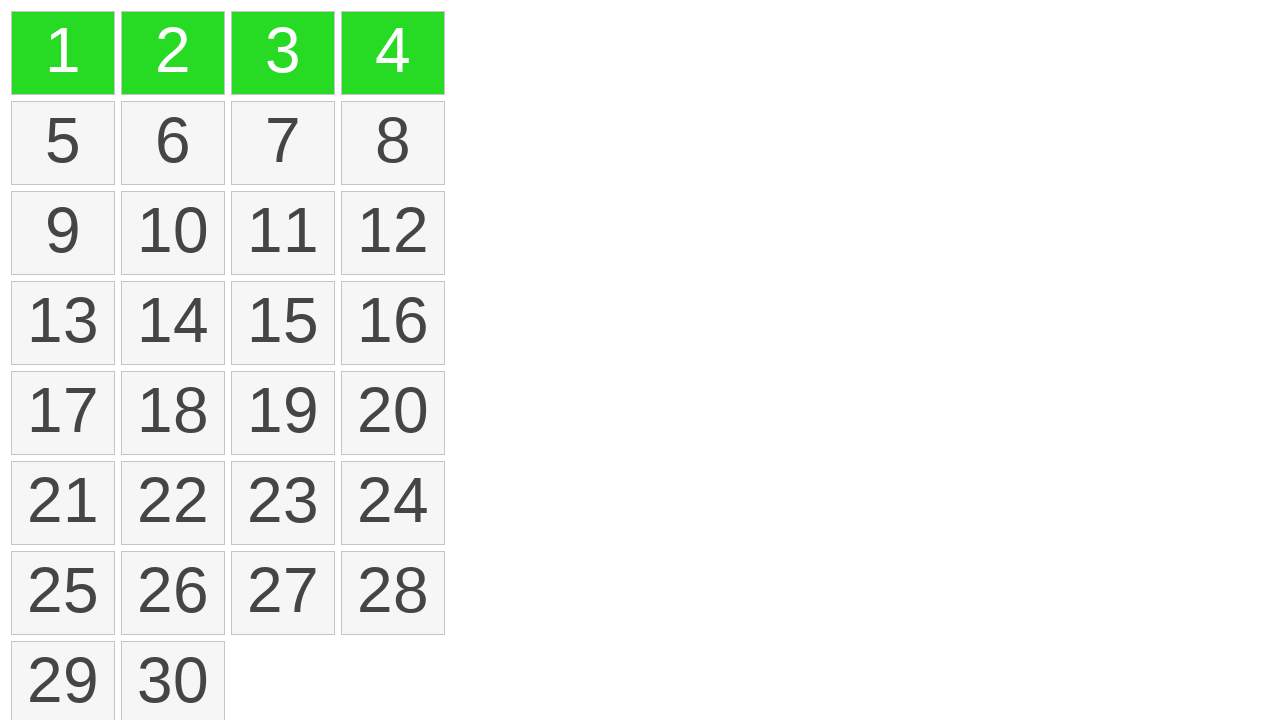

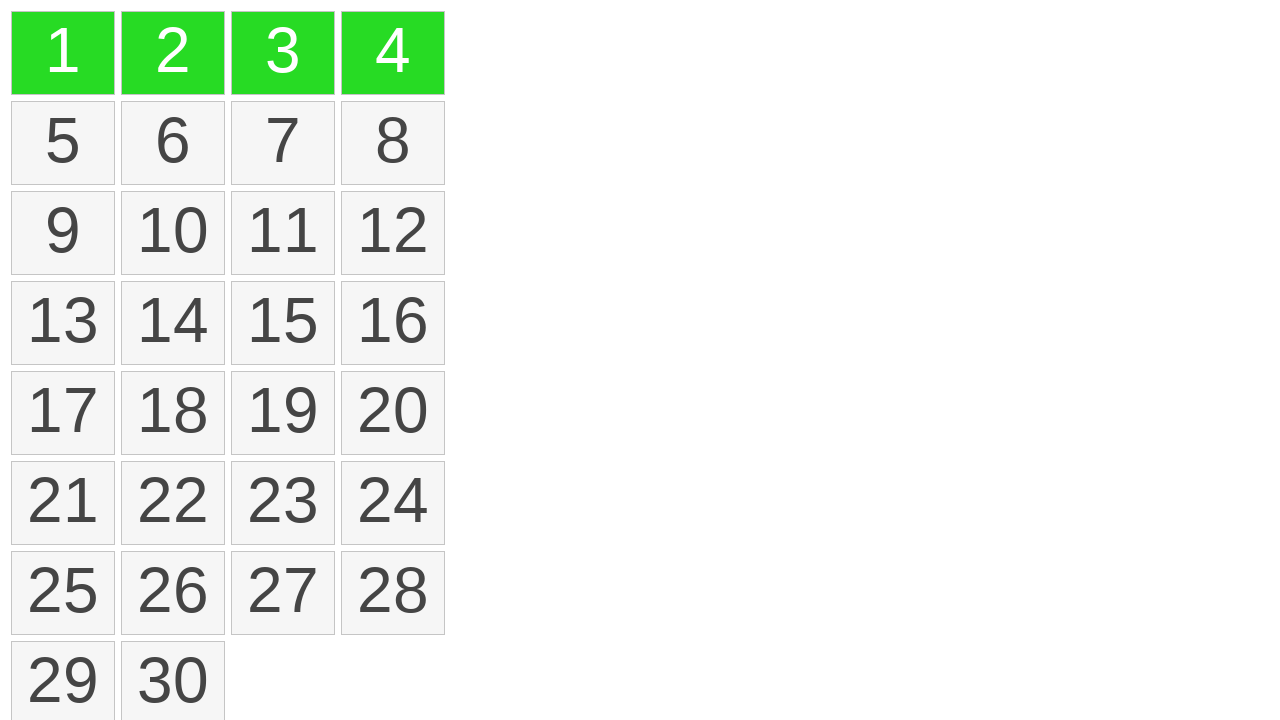